Tests scrolling functionality on a practice page by scrolling the window and a fixed table element, then verifies that the sum of values in a table column matches the displayed total amount.

Starting URL: https://rahulshettyacademy.com/AutomationPractice/

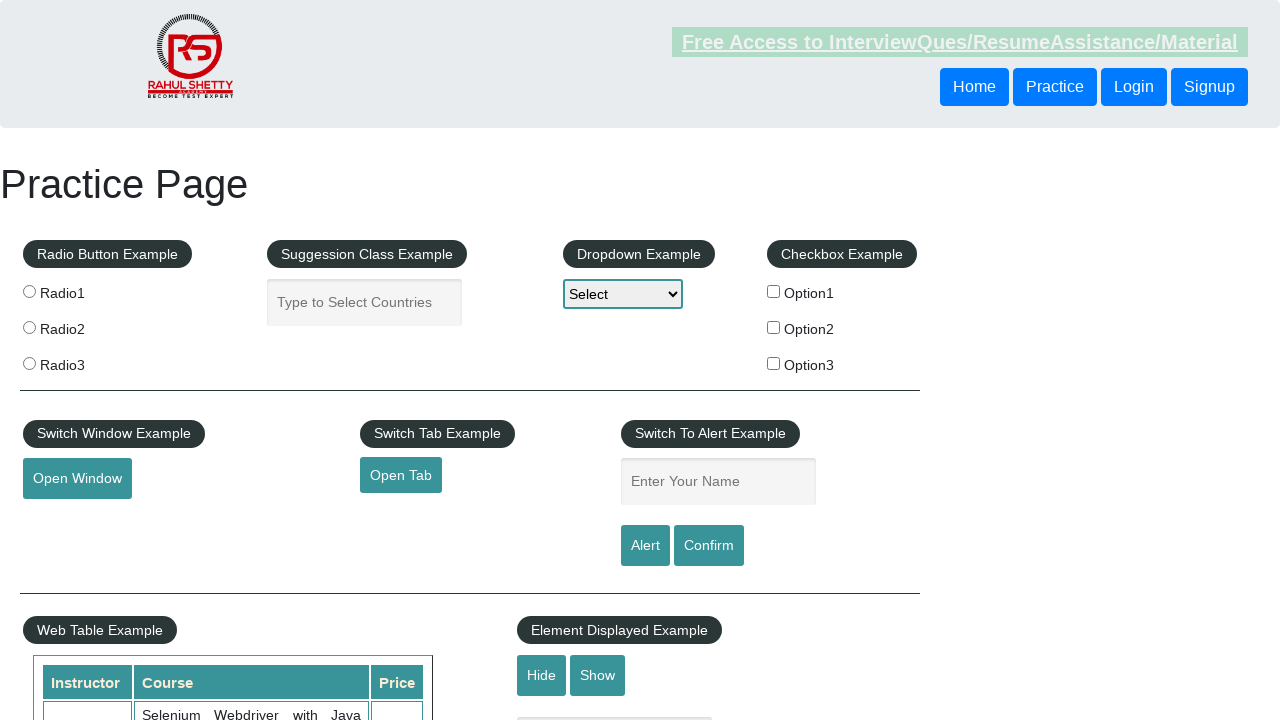

Navigated to AutomationPractice page
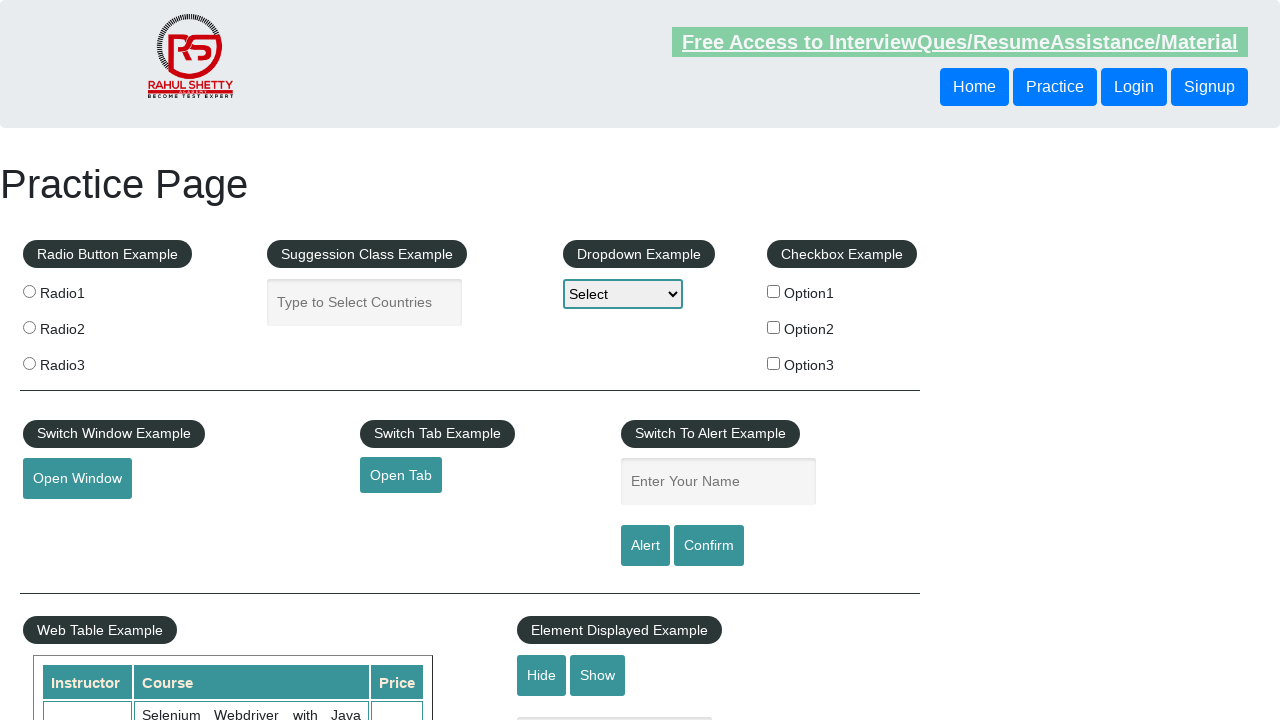

Scrolled window down by 500 pixels
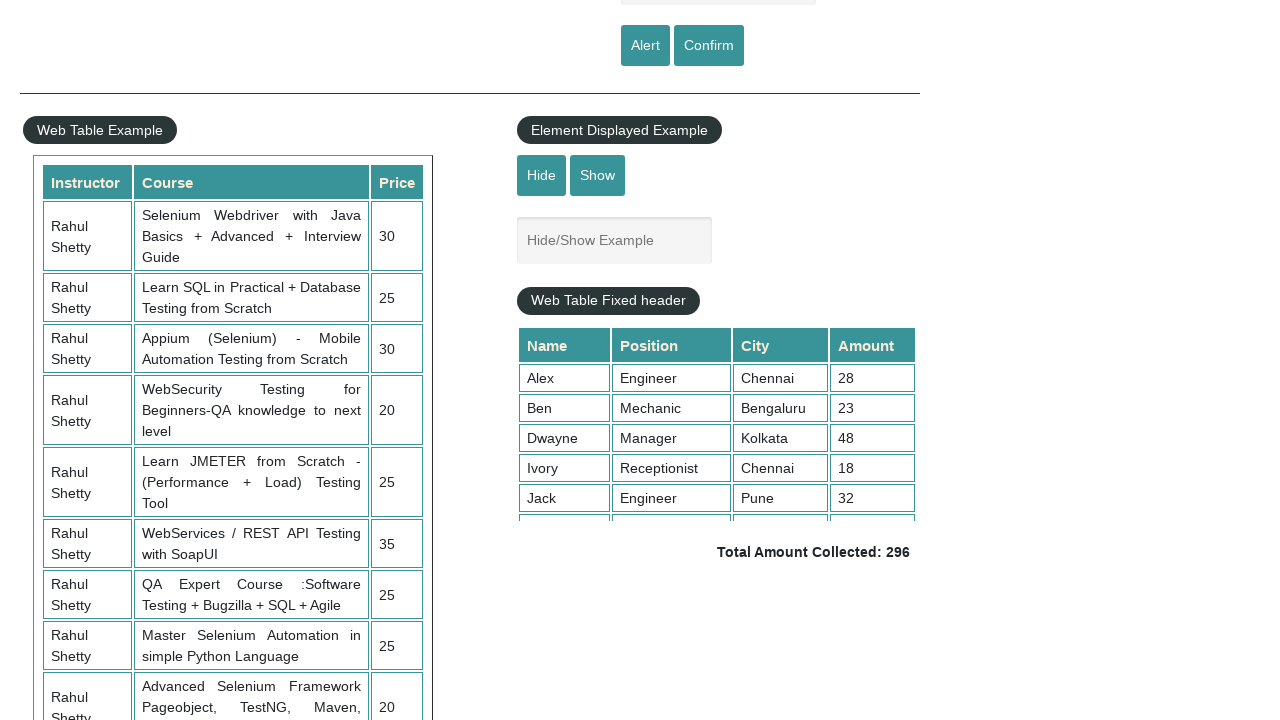

Waited 1000ms for scroll to complete
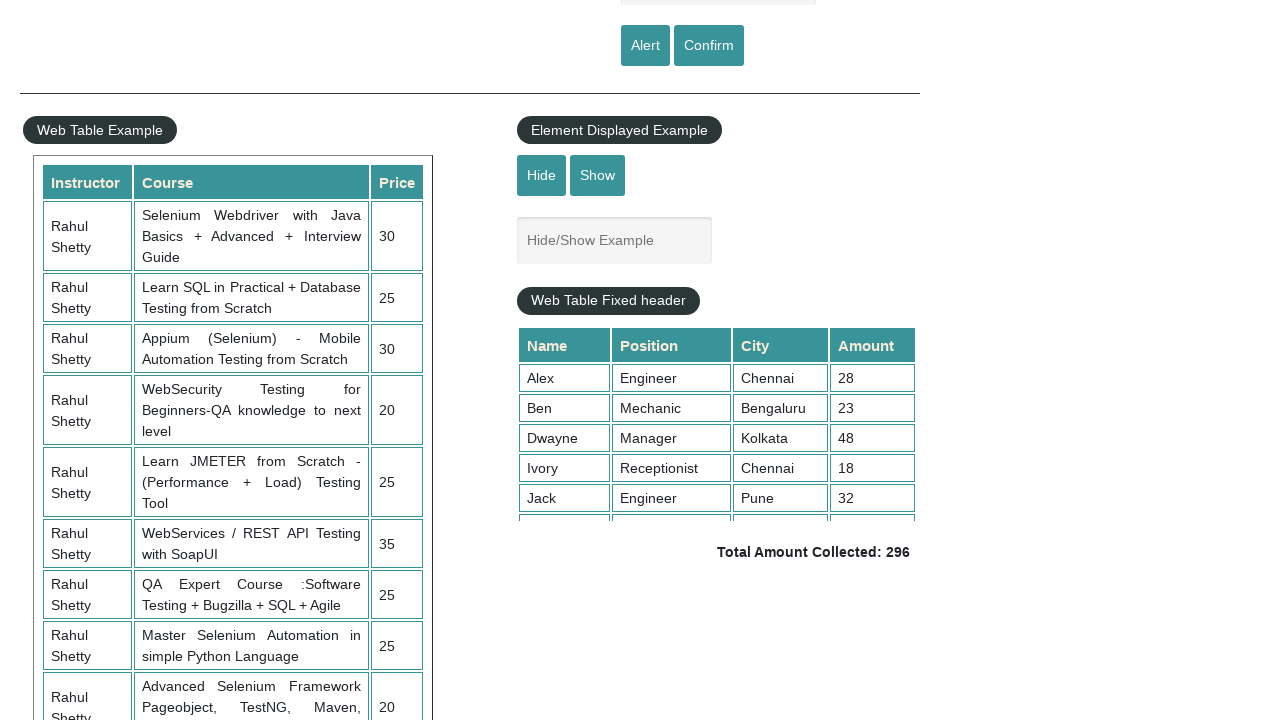

Scrolled fixed table element to bottom (5000px)
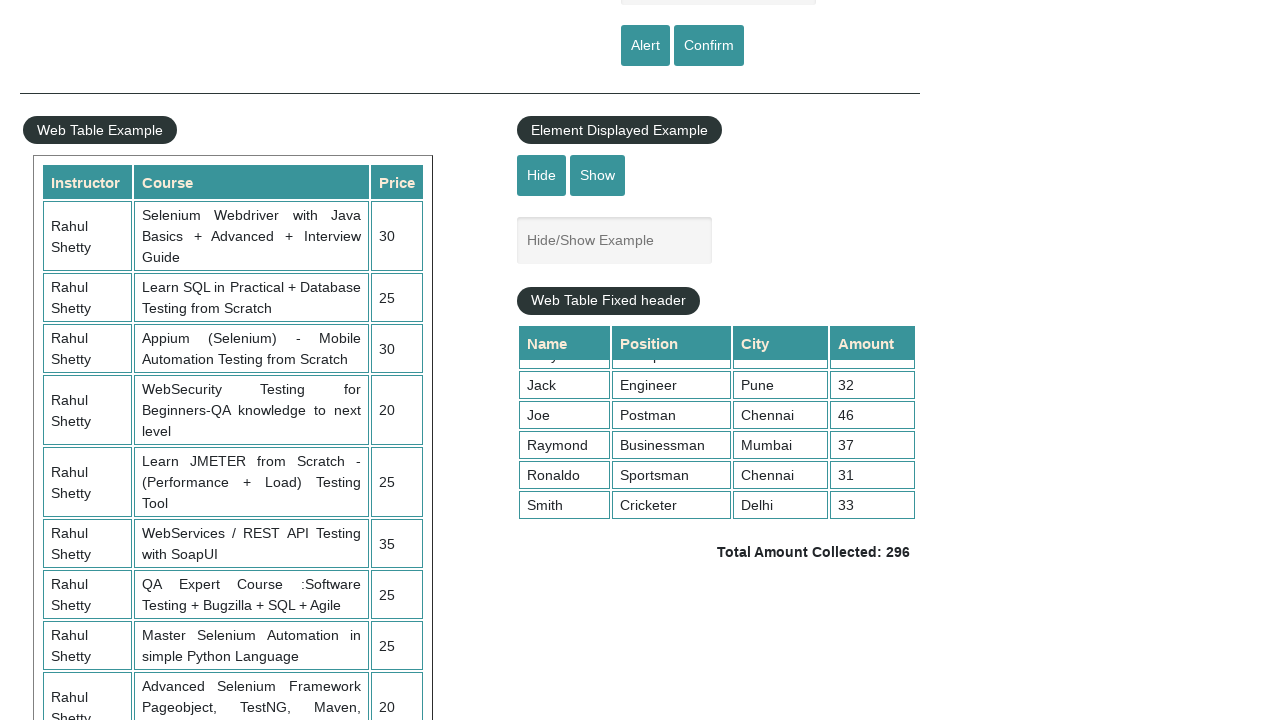

Table column 4 cells are now visible and loaded
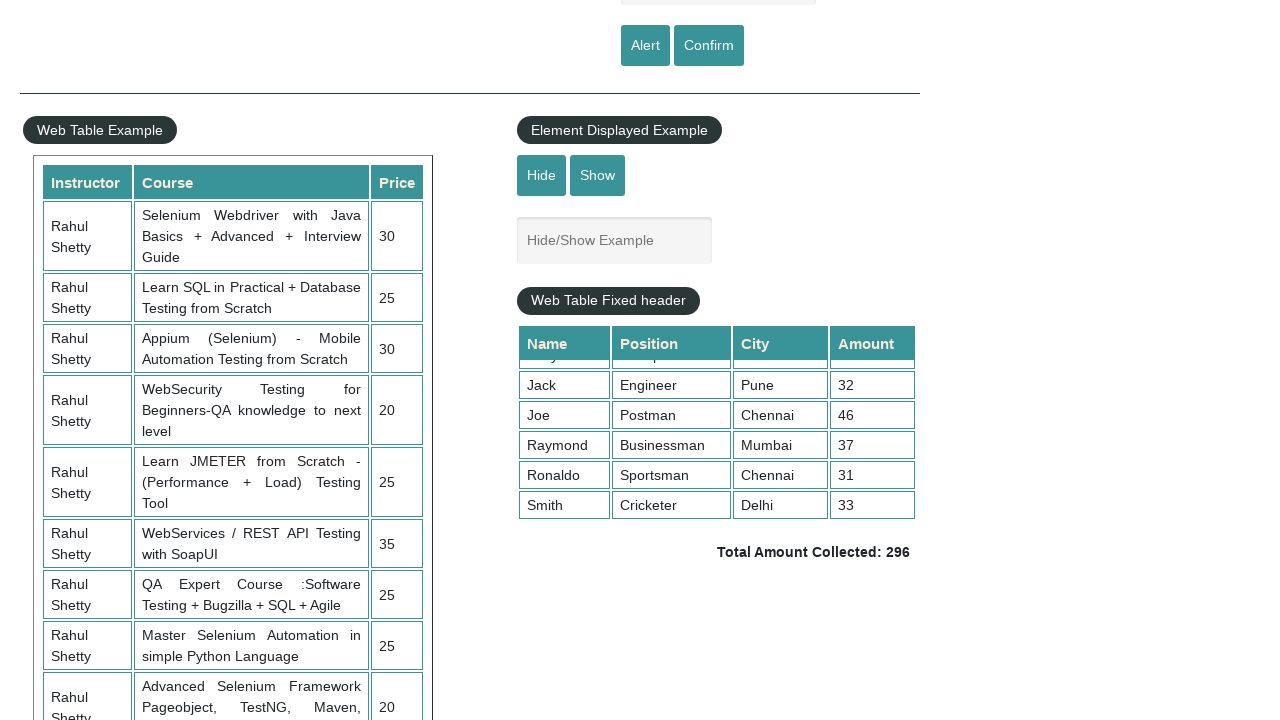

Retrieved all values from table column 4 (9 cells)
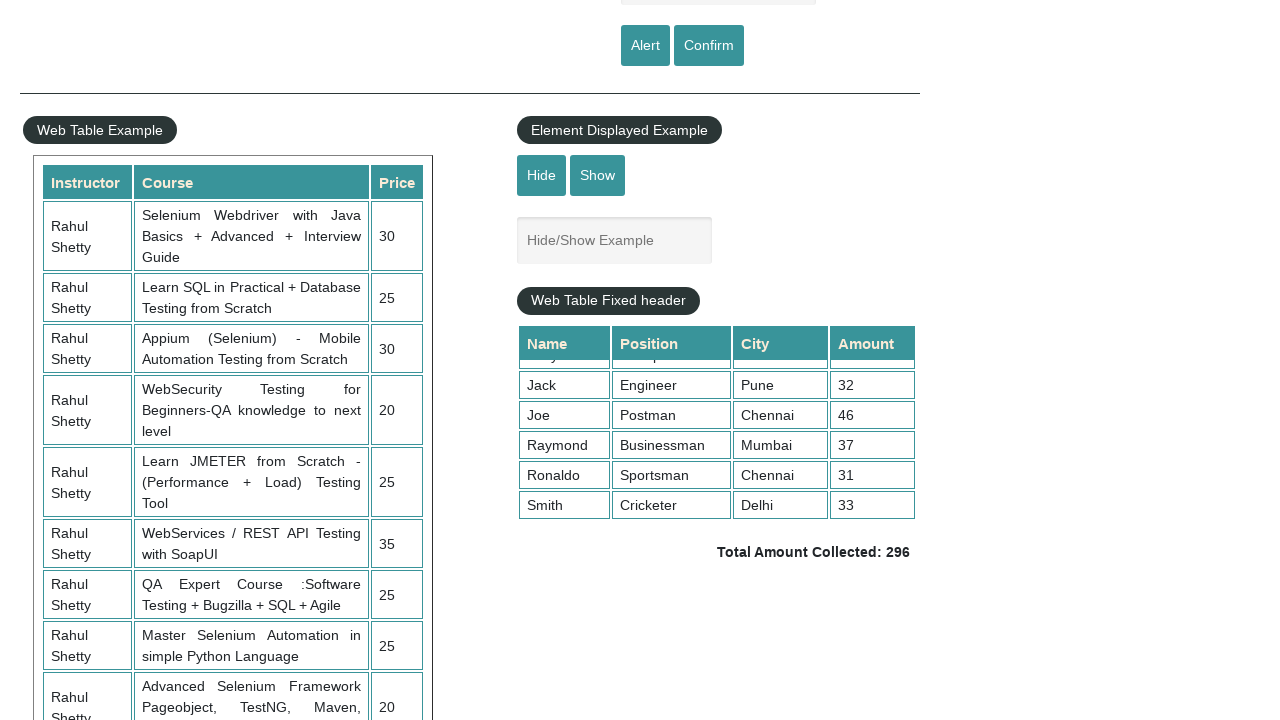

Calculated sum of column 4 values: 296
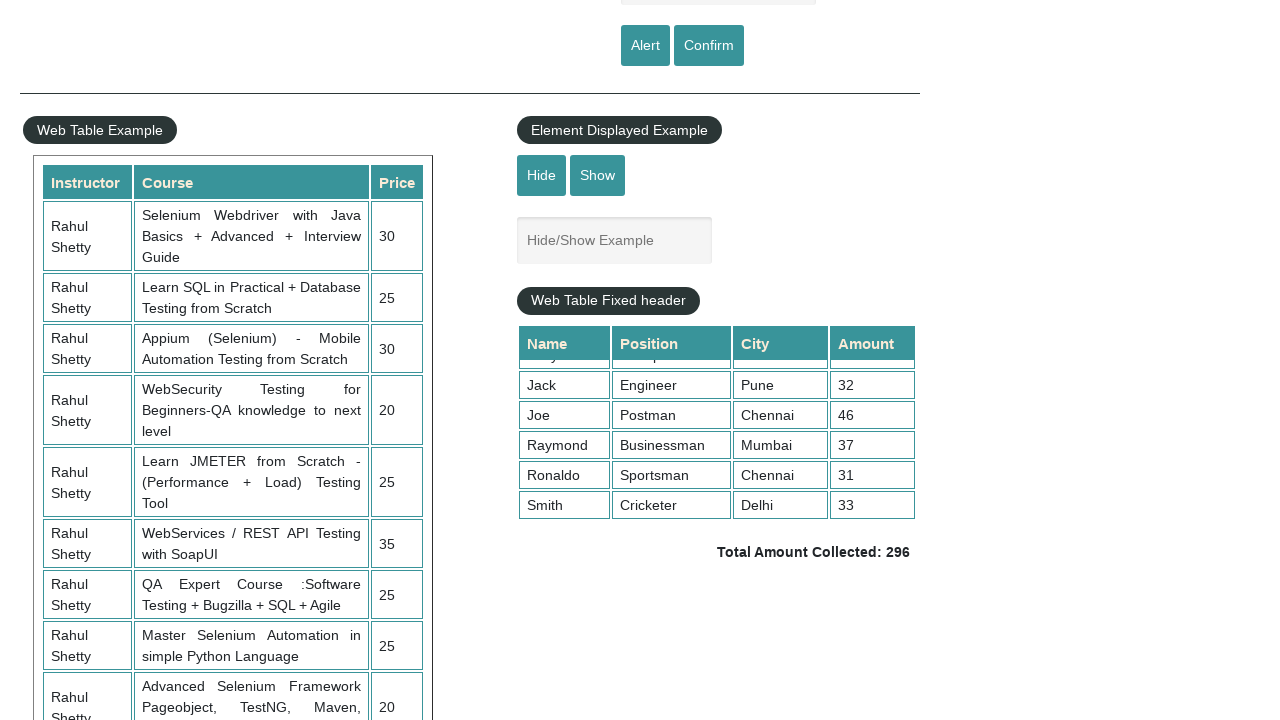

Located the total amount display element
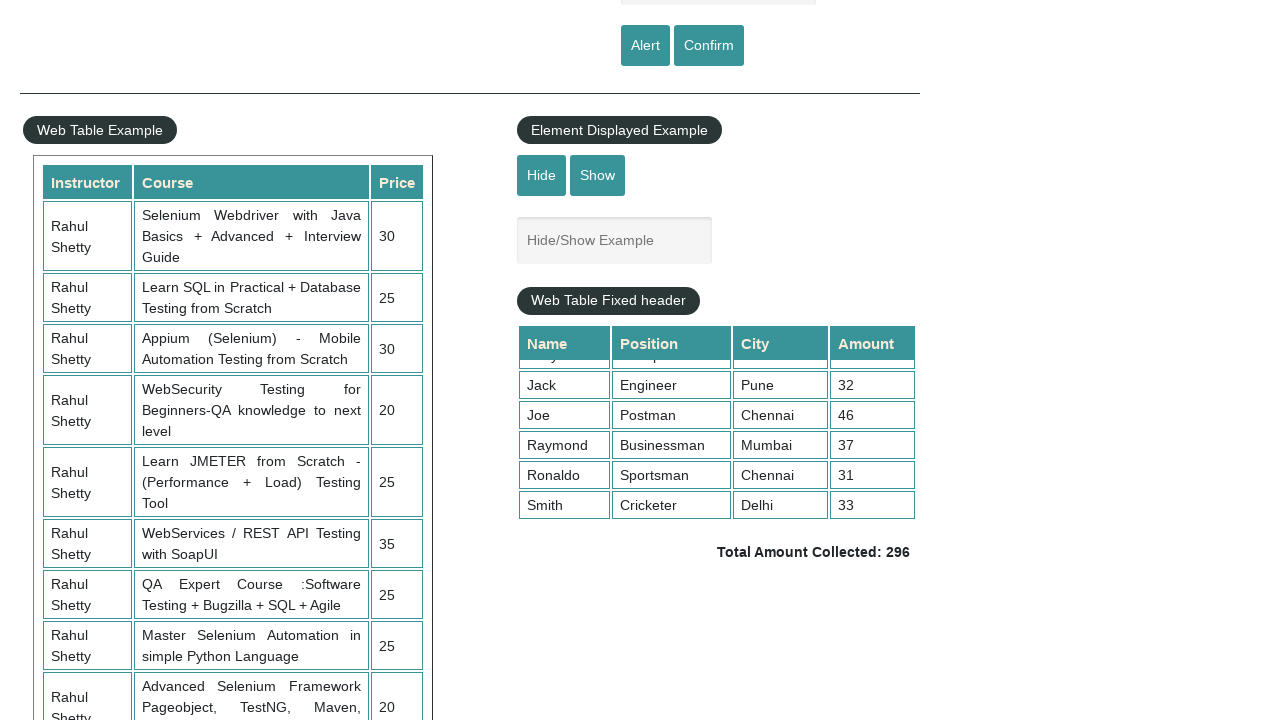

Retrieved total amount text:  Total Amount Collected: 296 
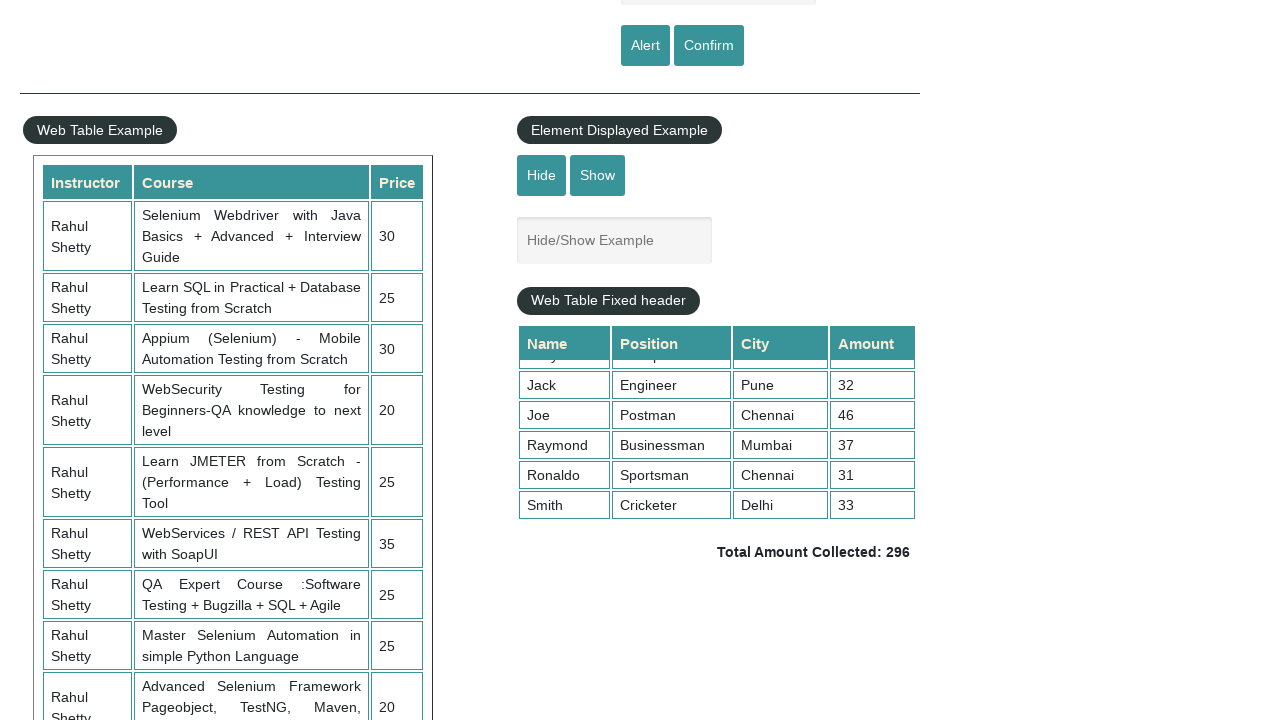

Parsed displayed total amount: 296
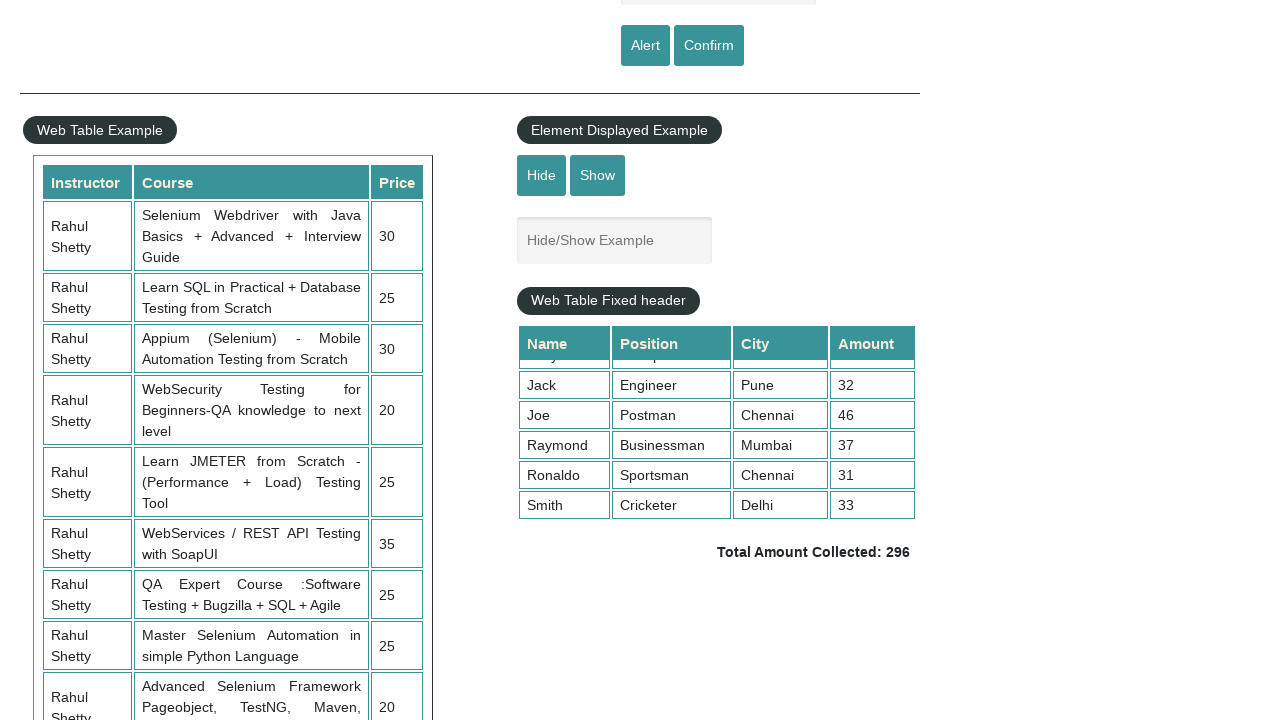

Assertion passed: calculated sum (296) matches displayed total (296)
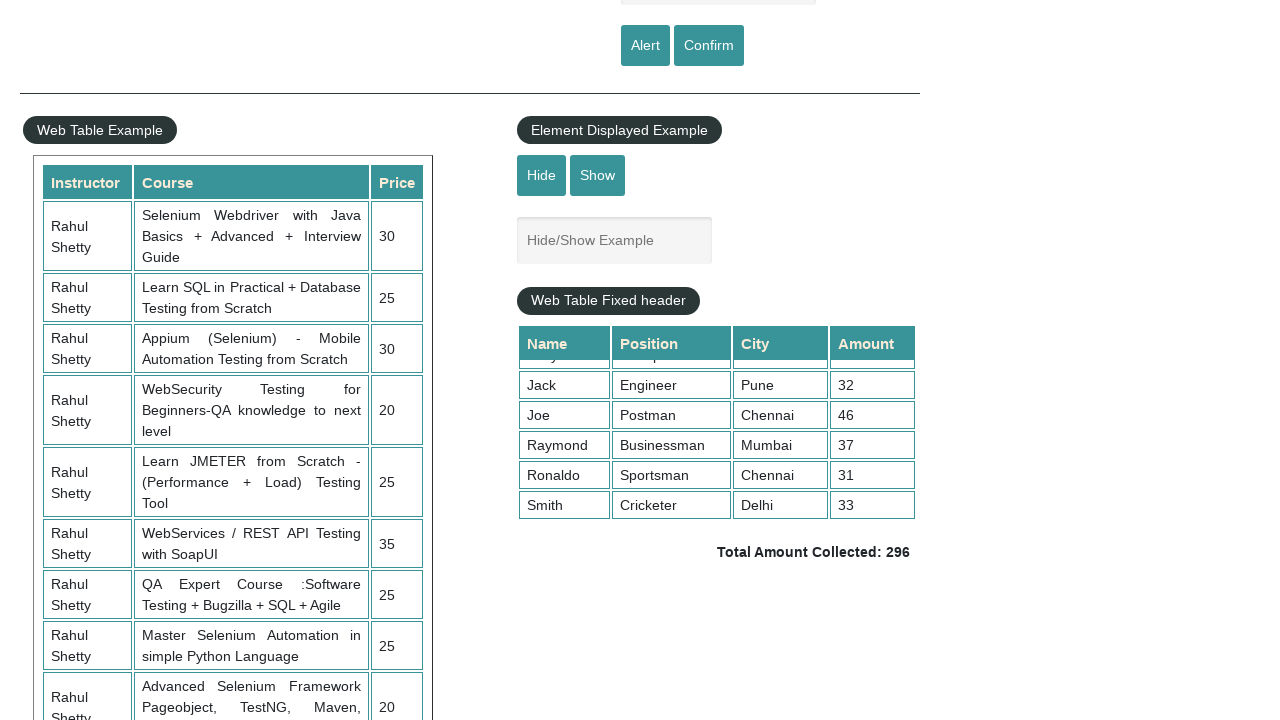

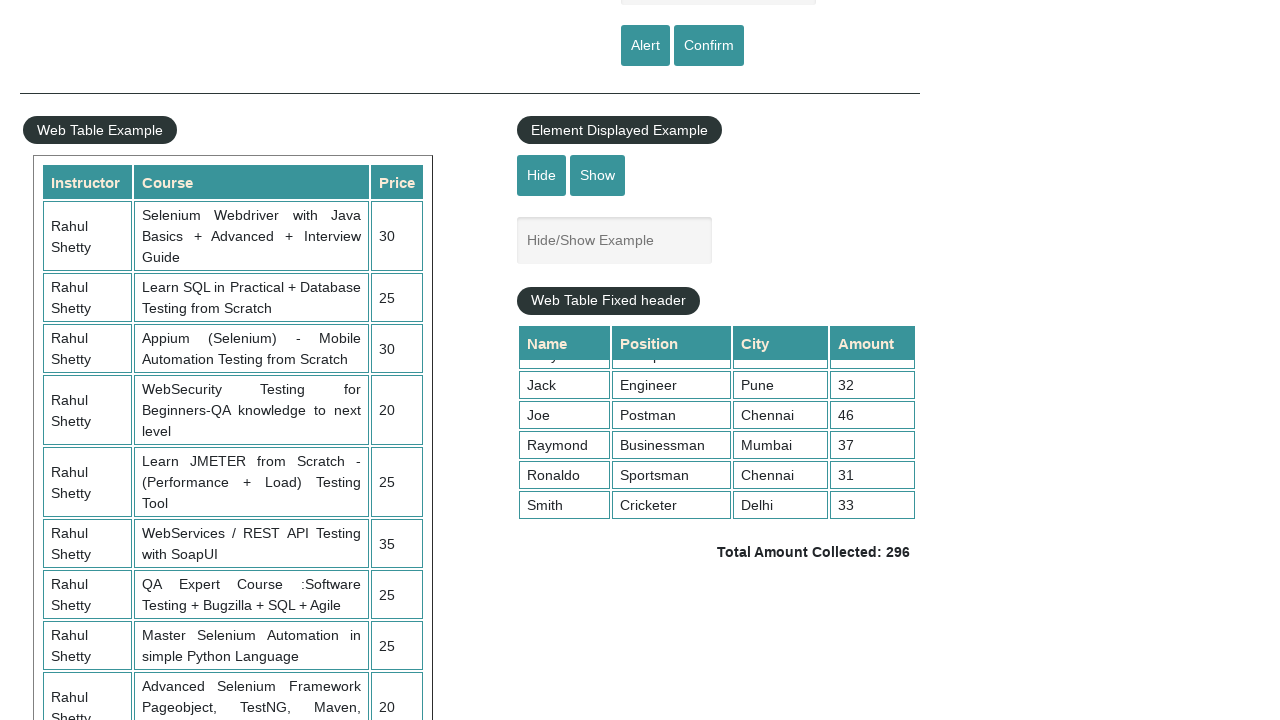